Tests a web form by filling in text fields, password field, and textarea, then submitting the form and verifying the success message

Starting URL: https://www.selenium.dev/selenium/web/web-form.html

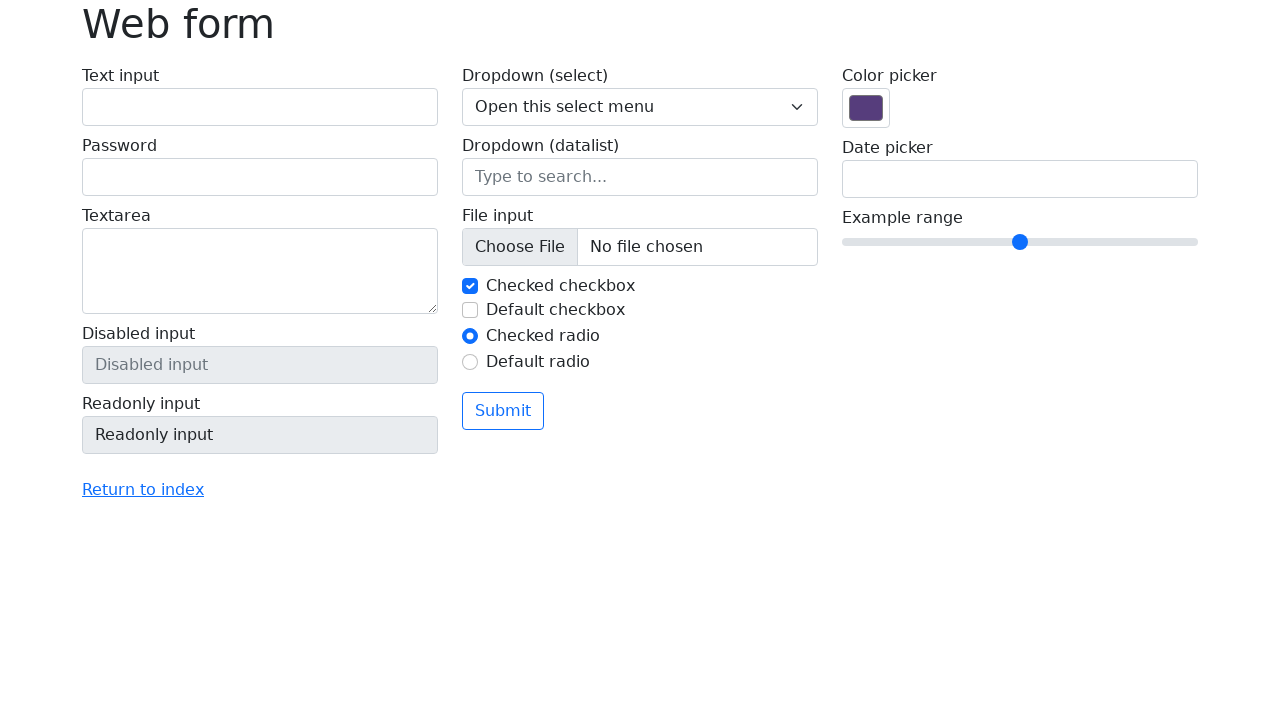

Filled text input field with 'Selenium' on input[name='my-text']
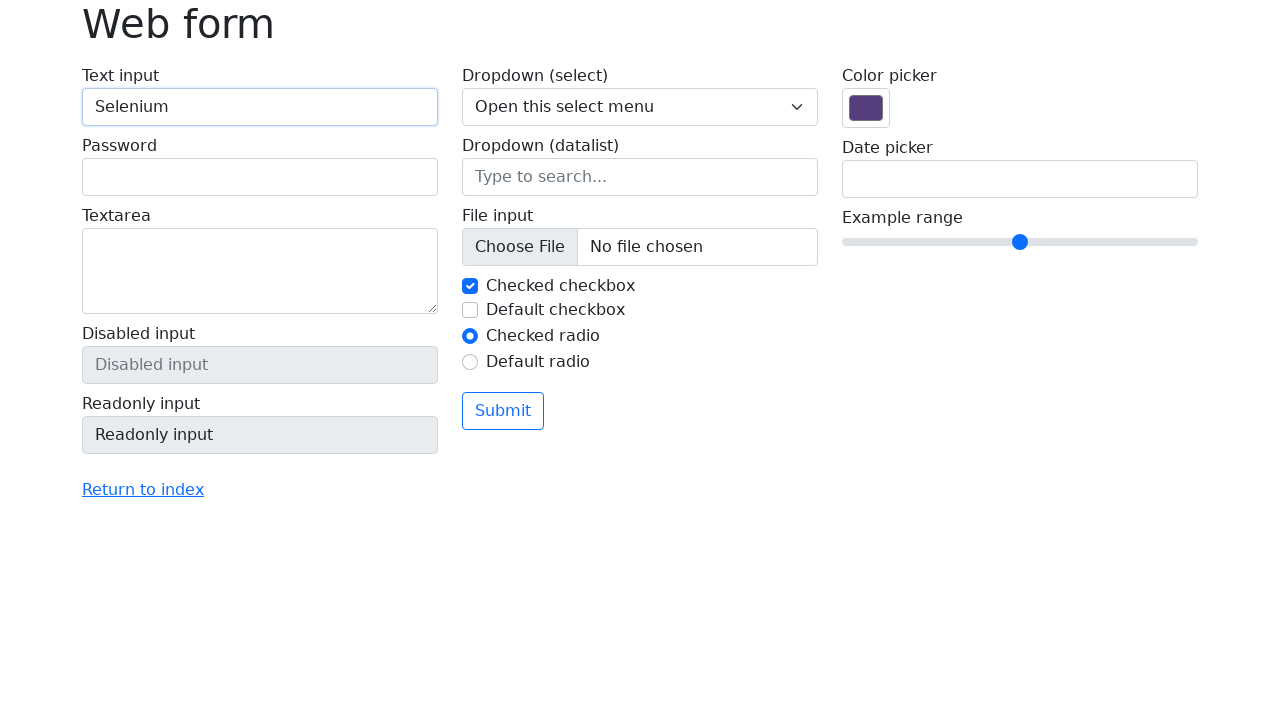

Filled password field with '1258@fg' on input[name='my-password']
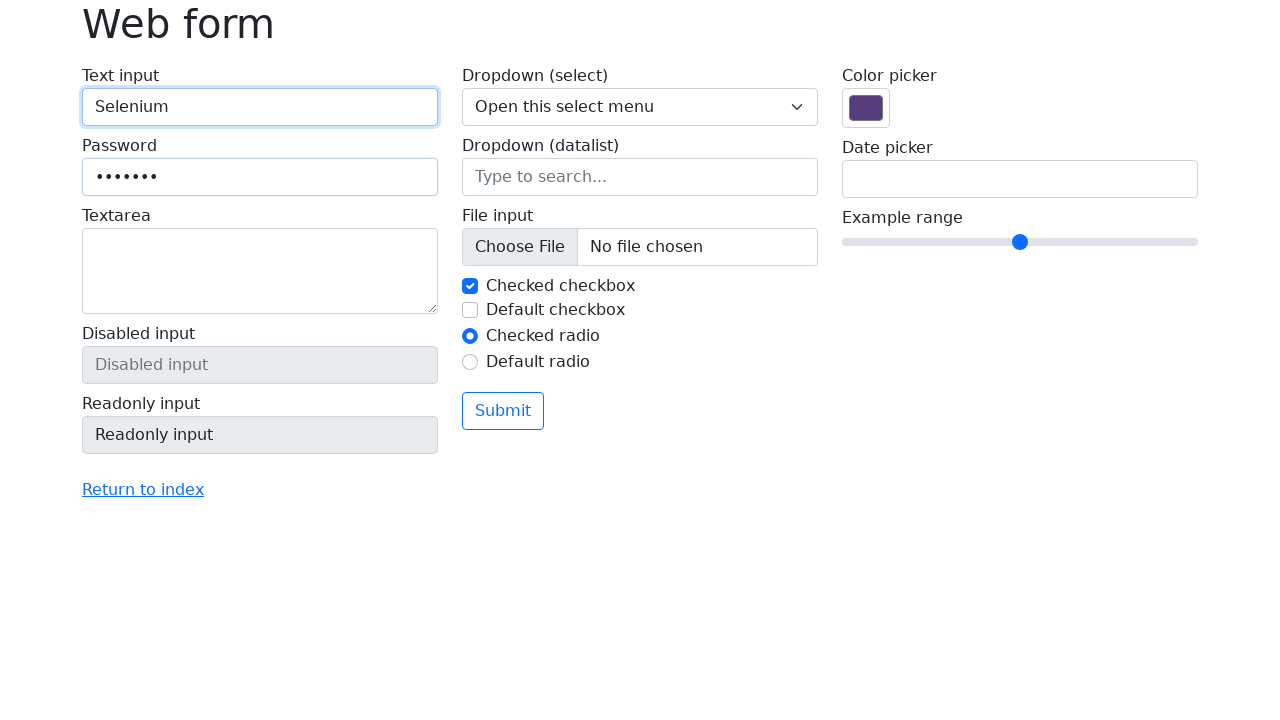

Filled textarea with 'Hi my name is romio' on textarea[name='my-textarea']
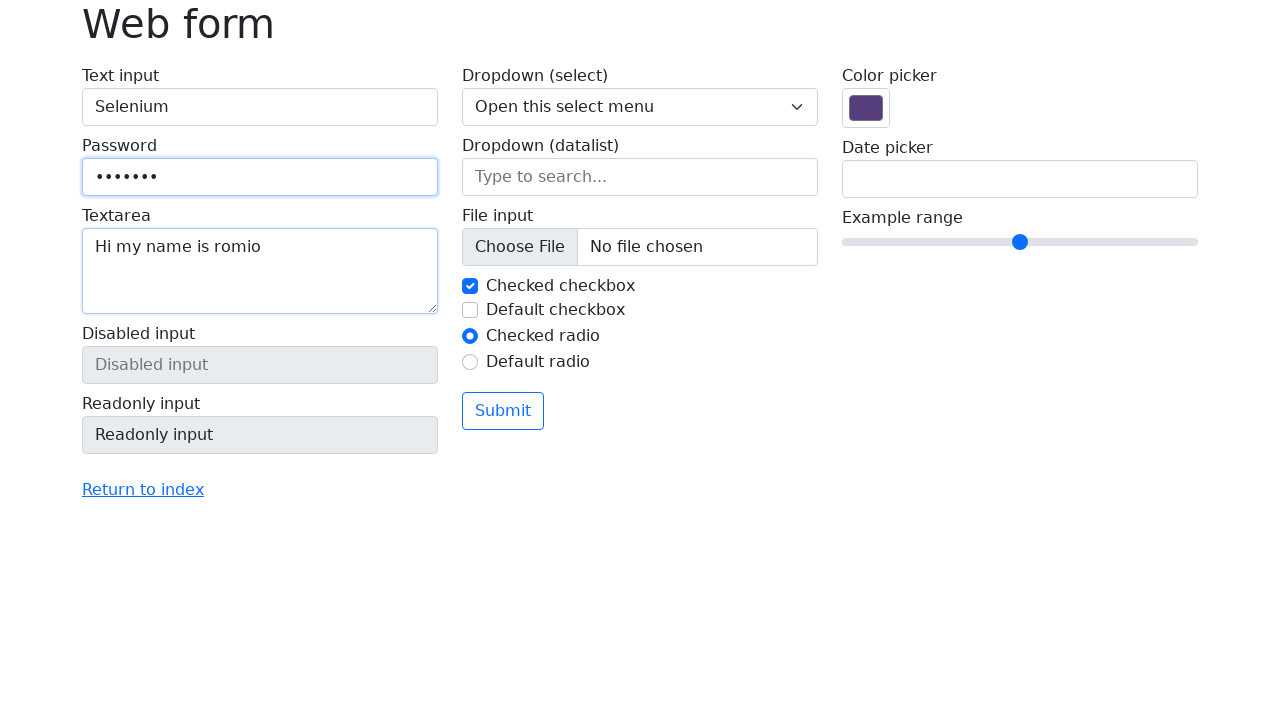

Clicked submit button to submit form at (503, 411) on button
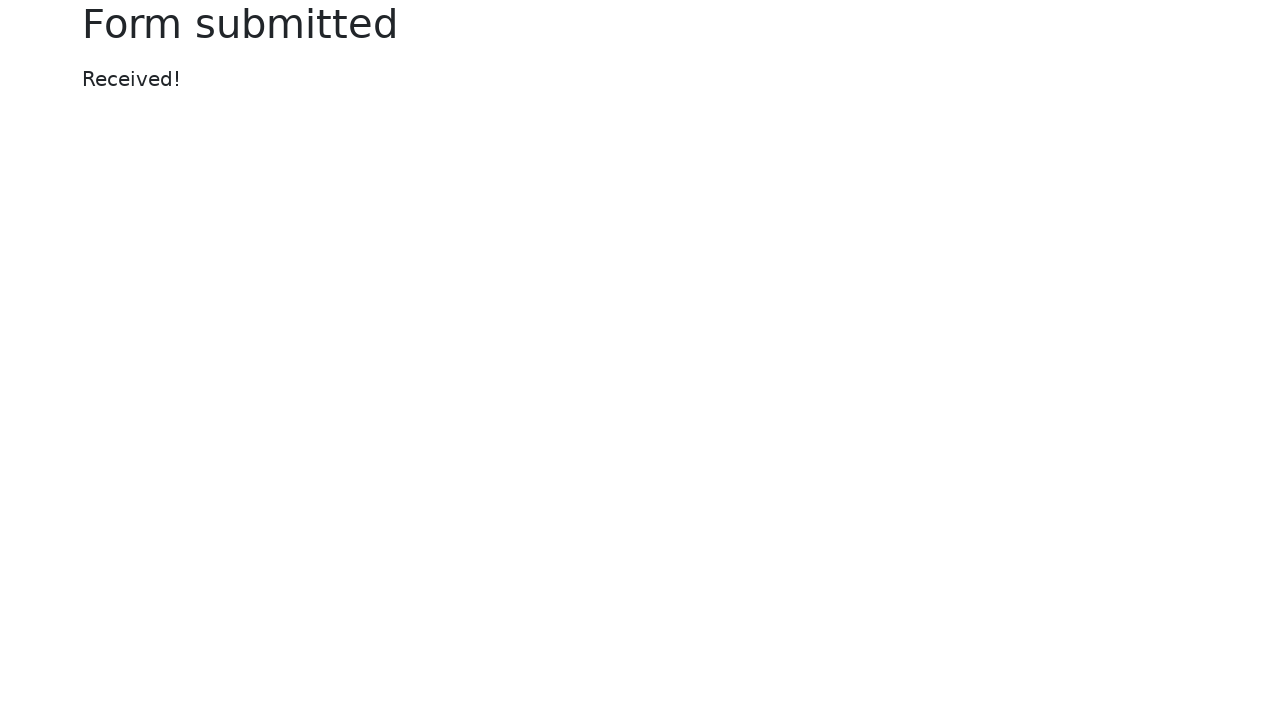

Success message appeared on page
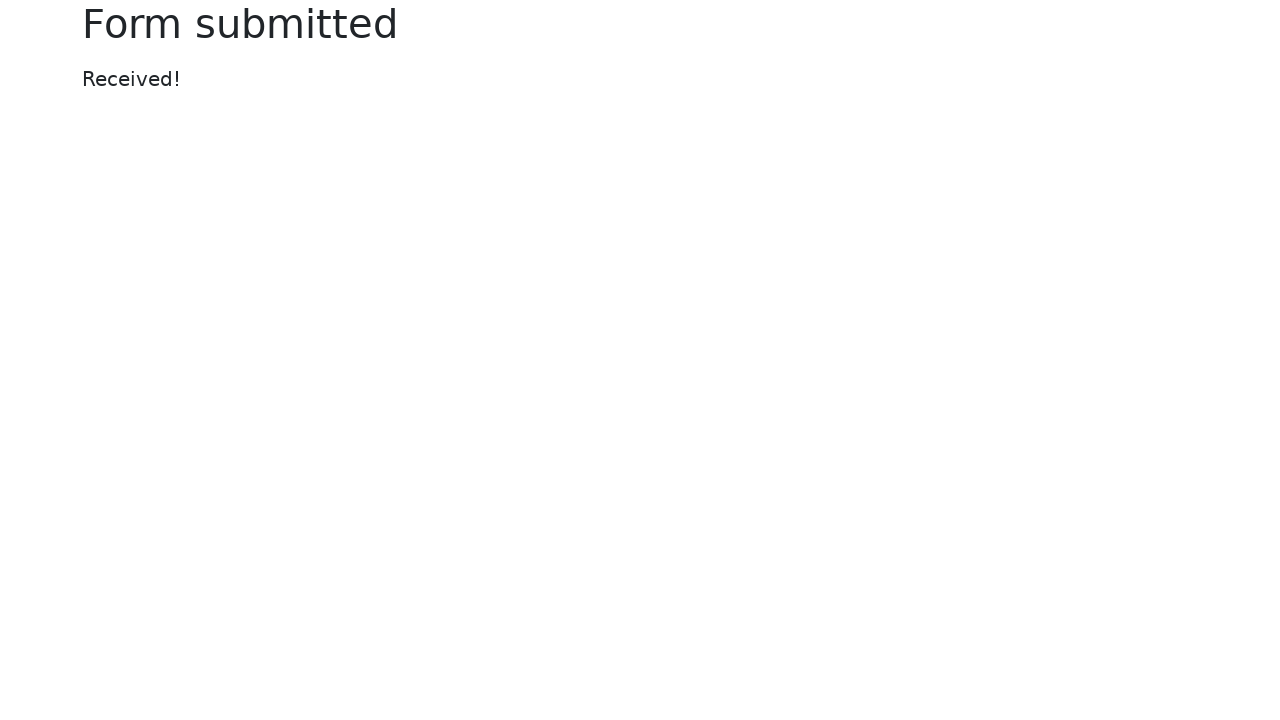

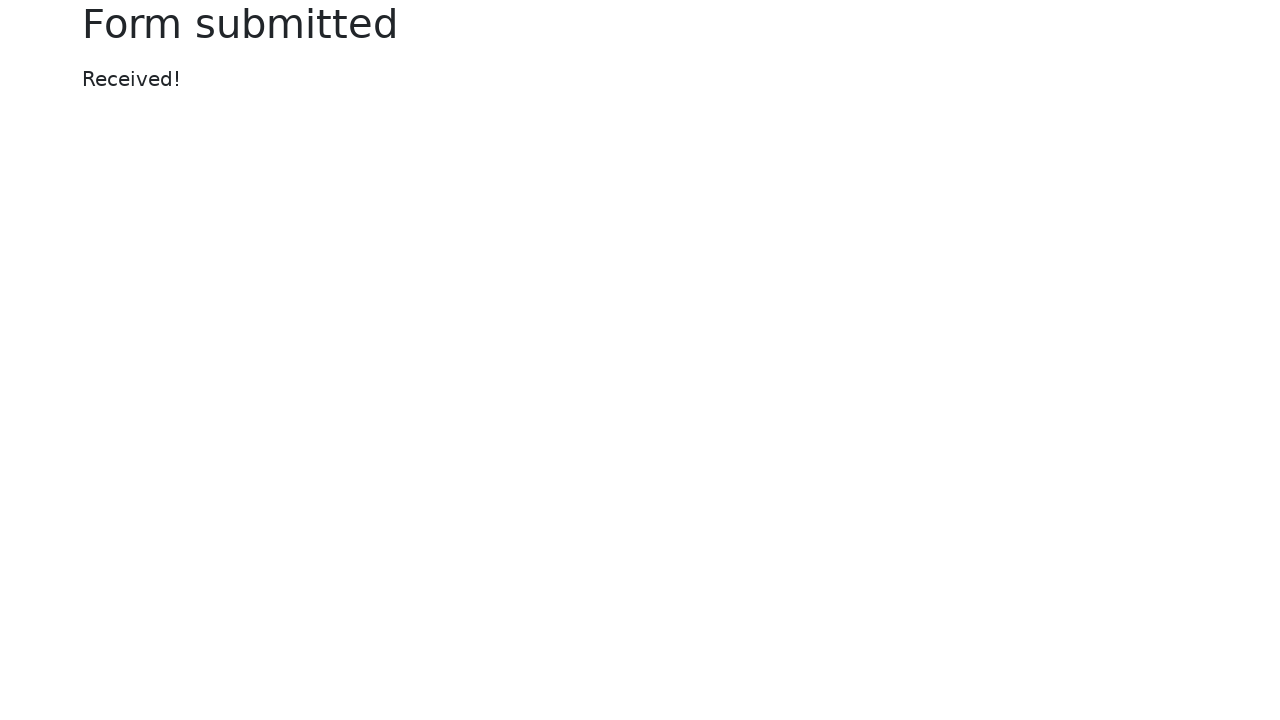